Tests adding two products to the shopping cart on demoblaze.com e-commerce demo site, then navigates to the cart to verify both products are present

Starting URL: https://www.demoblaze.com/

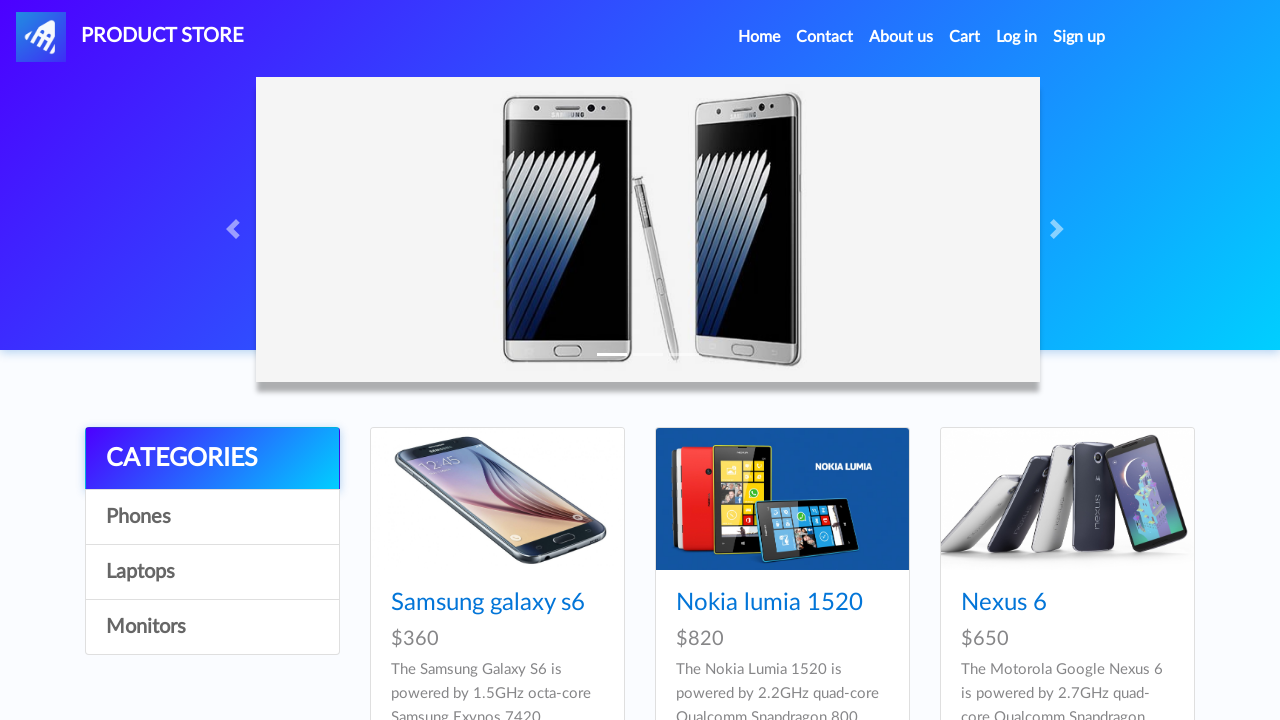

Clicked on first product (7th product in grid) at (461, 361) on xpath=//*[@id='tbodyid']/div[7]/div/div/h4/a
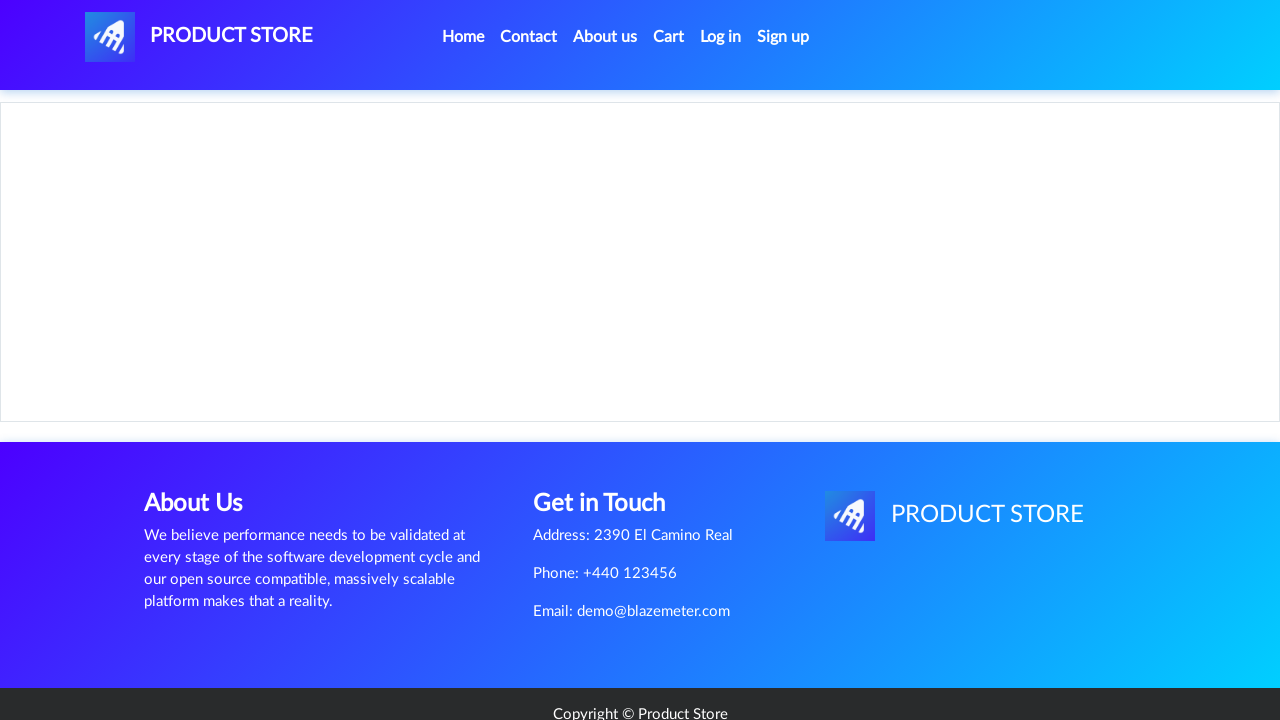

Product page loaded and Add to cart button visible
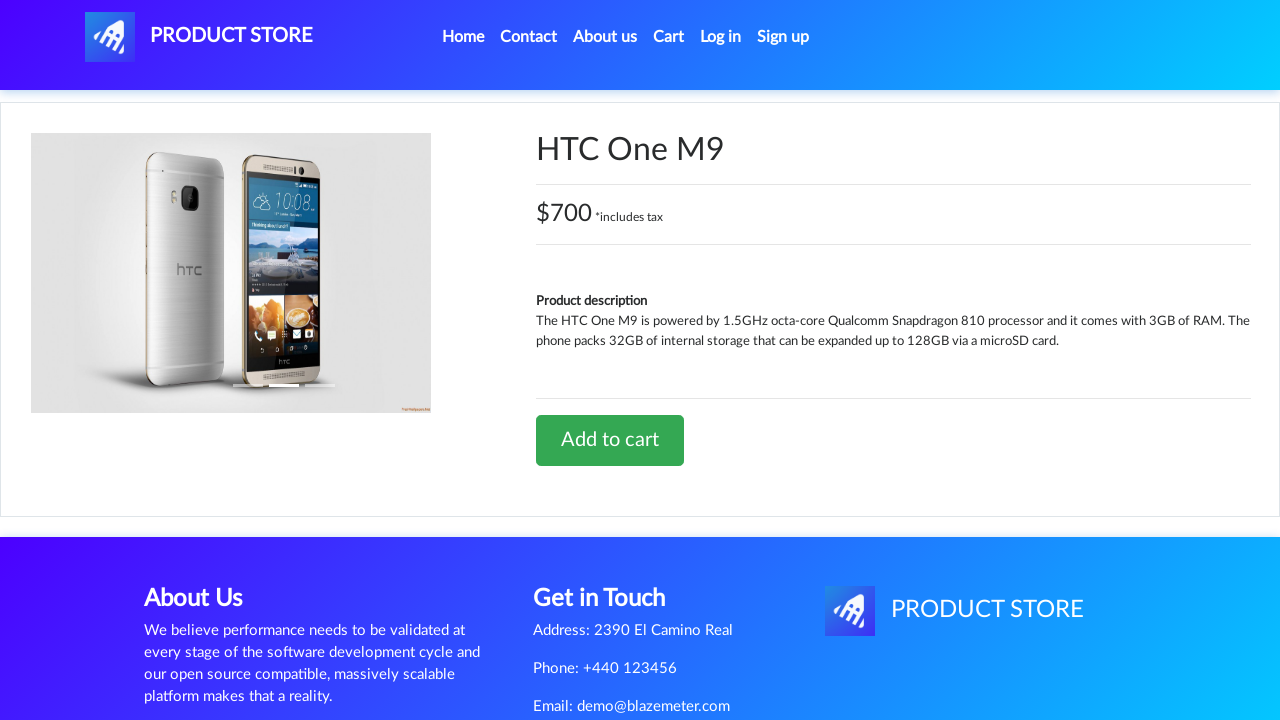

Clicked Add to cart button for first product at (610, 440) on xpath=//*[@id='tbodyid']/div[2]/div/a
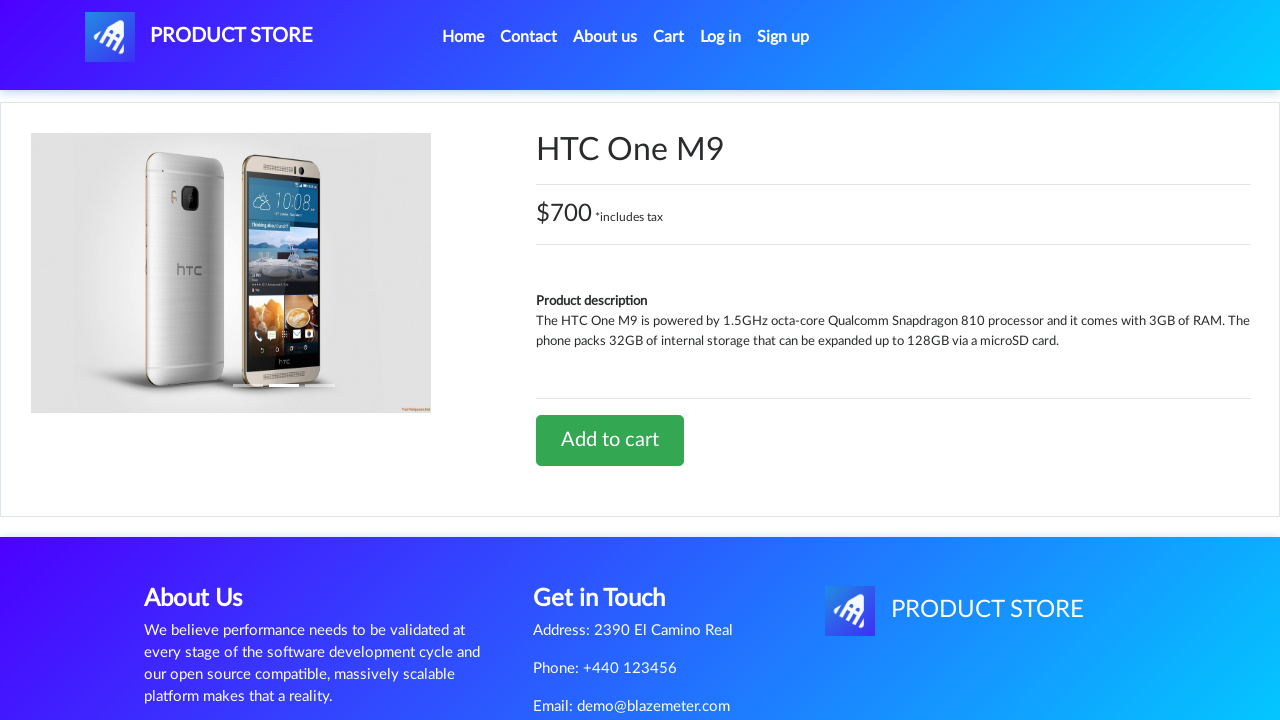

Set up dialog handler to accept confirmation
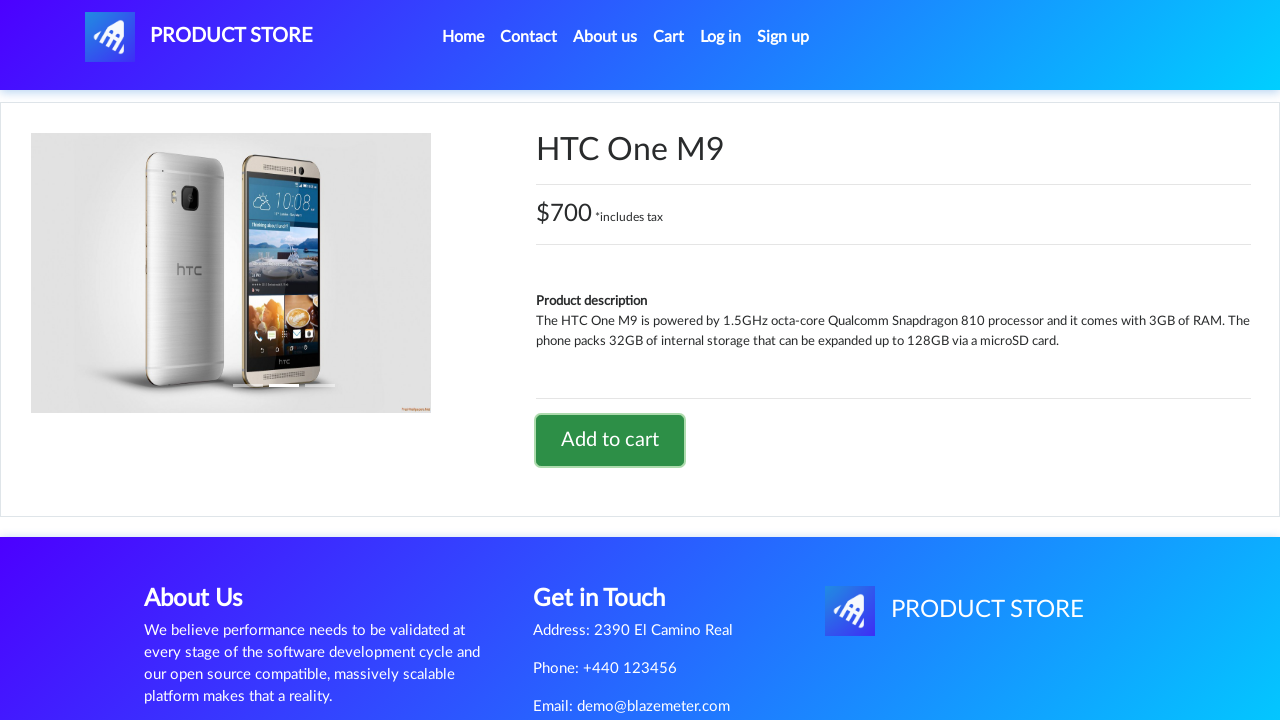

Waited for alert confirmation
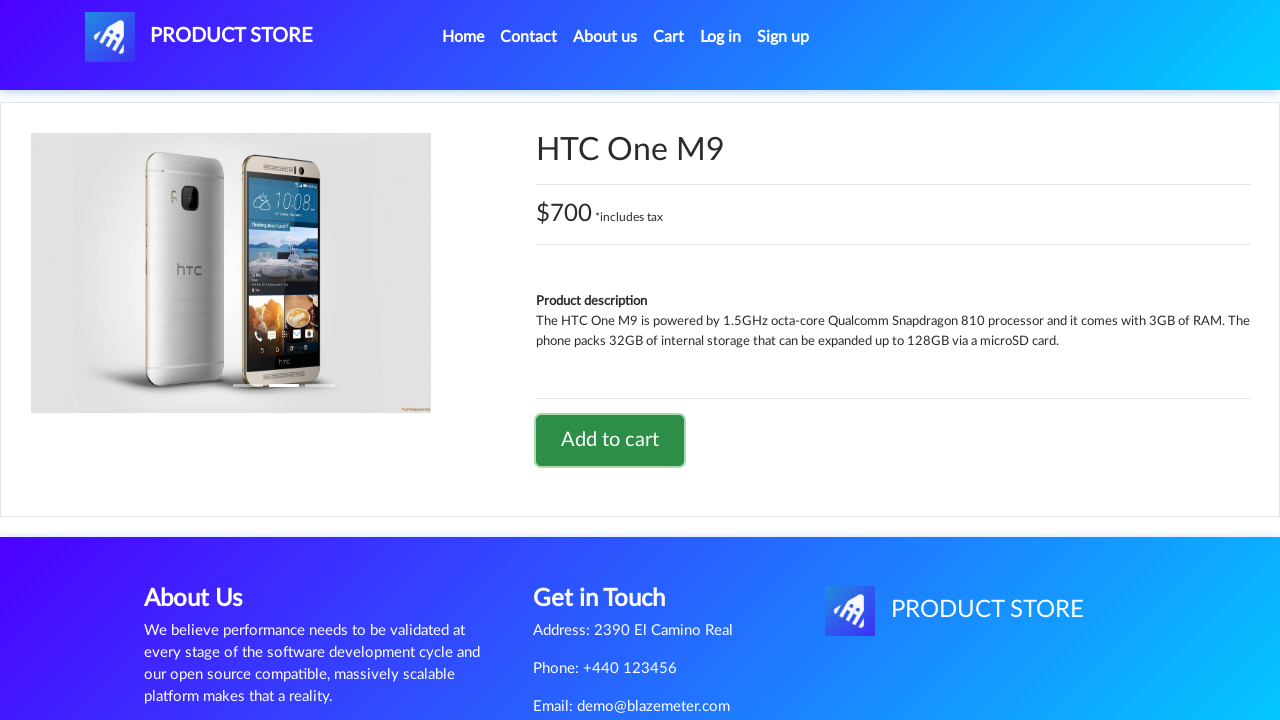

Navigated back to demoblaze homepage
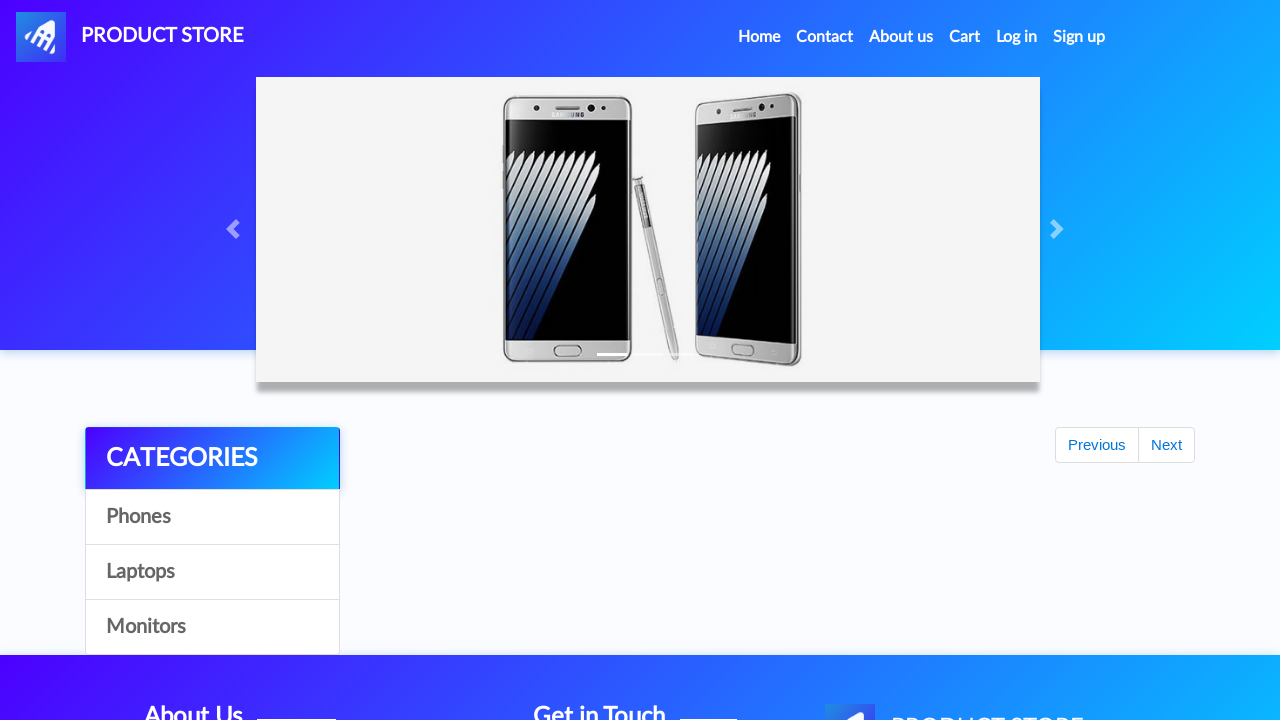

Clicked on second product (6th product in grid) at (1037, 708) on xpath=//*[@id='tbodyid']/div[6]/div/div/h4/a
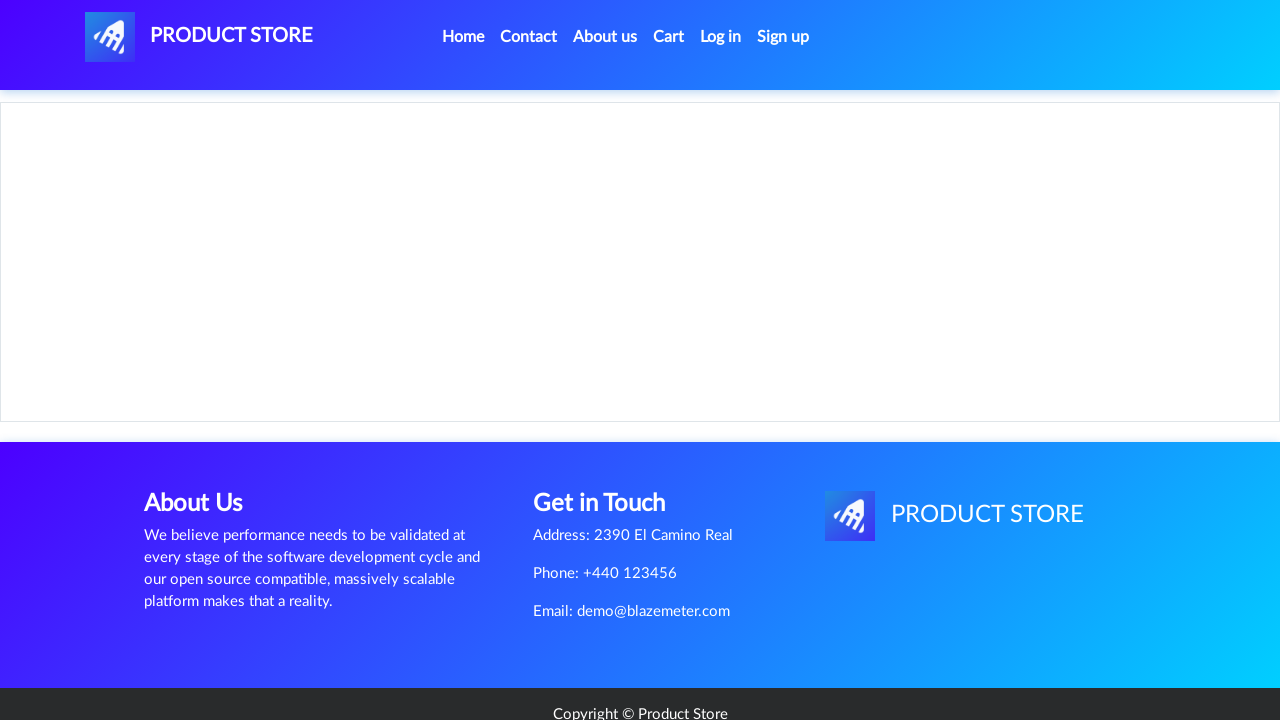

Product page loaded and Add to cart button visible
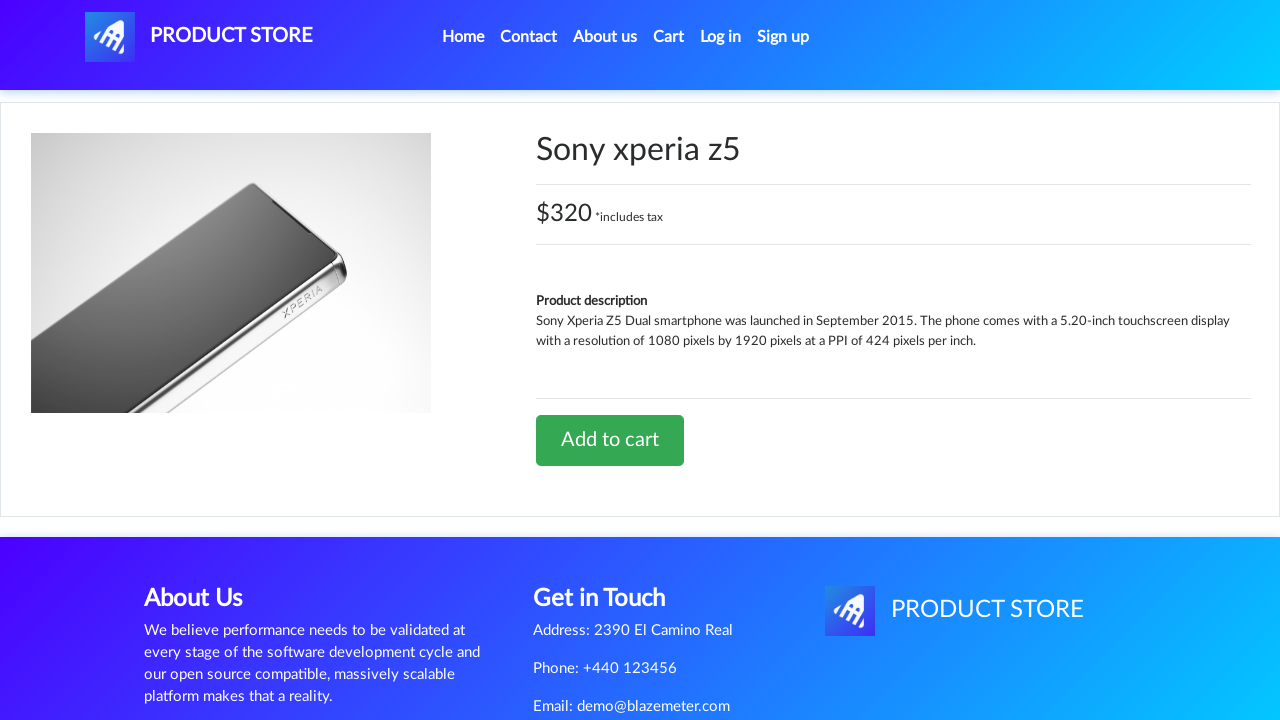

Clicked Add to cart button for second product at (610, 440) on xpath=//*[@id='tbodyid']/div[2]/div/a
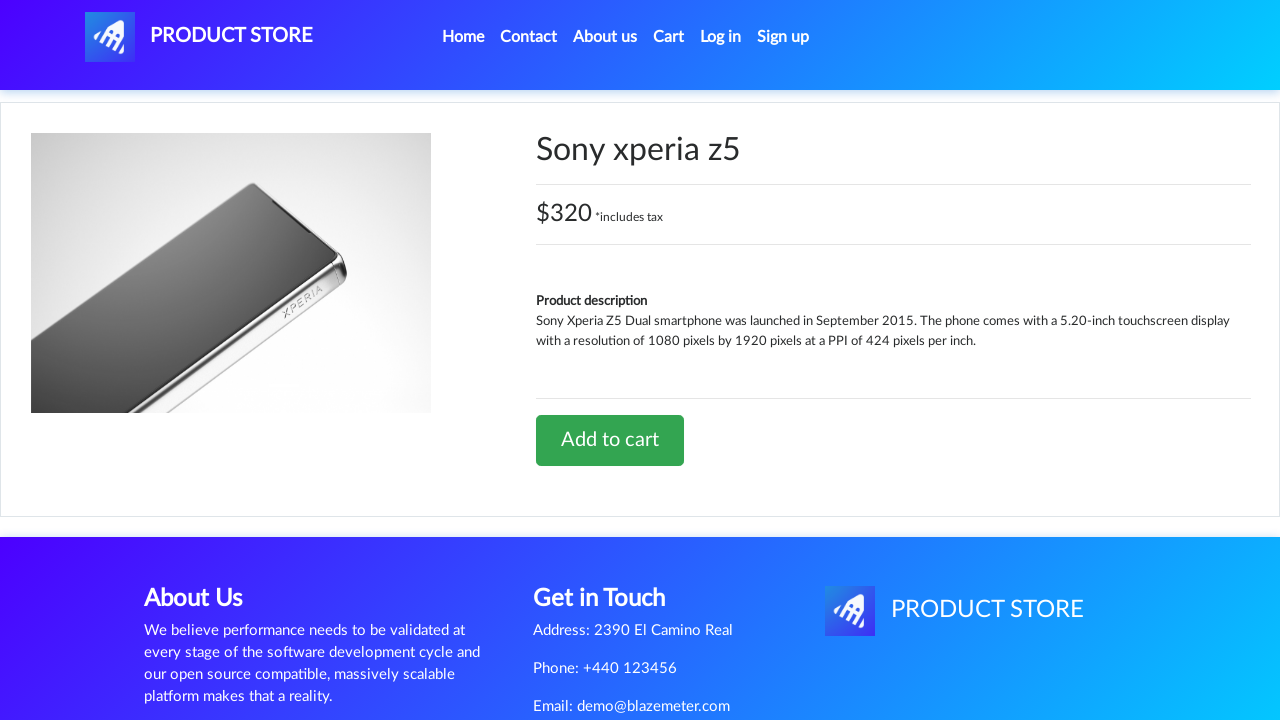

Waited for alert confirmation for second product
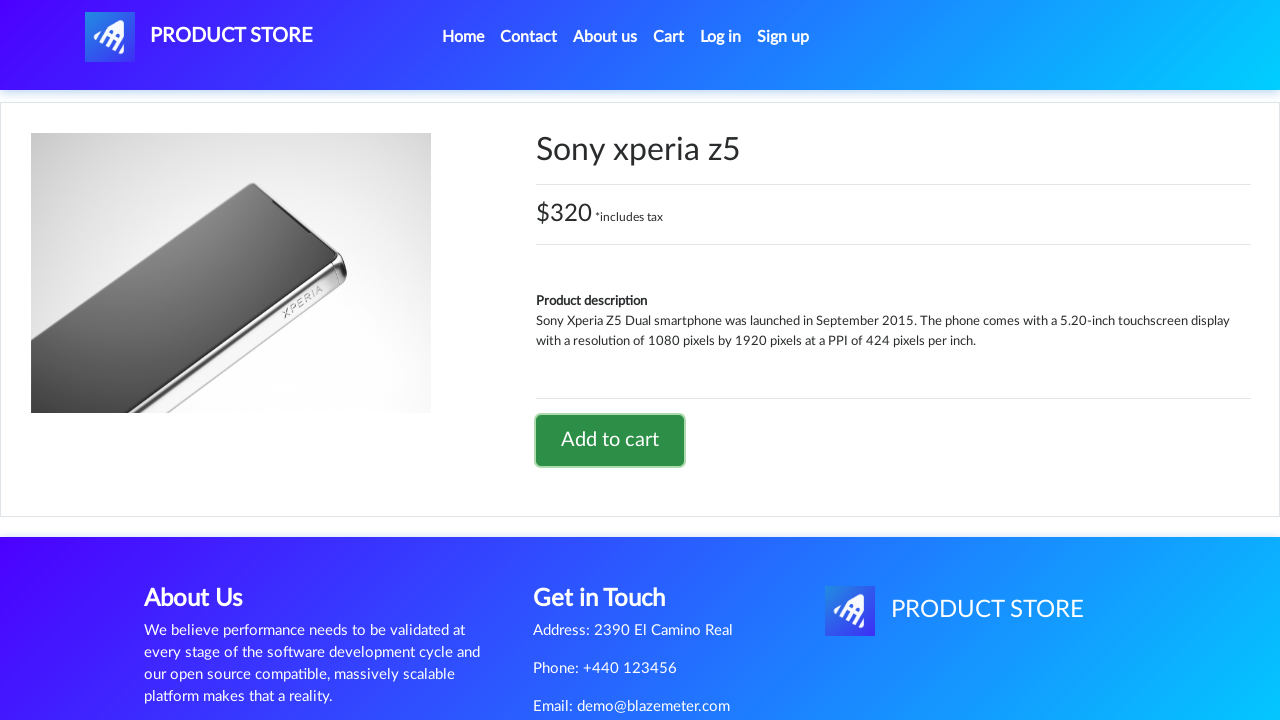

Clicked Cart link to navigate to shopping cart at (669, 37) on #cartur
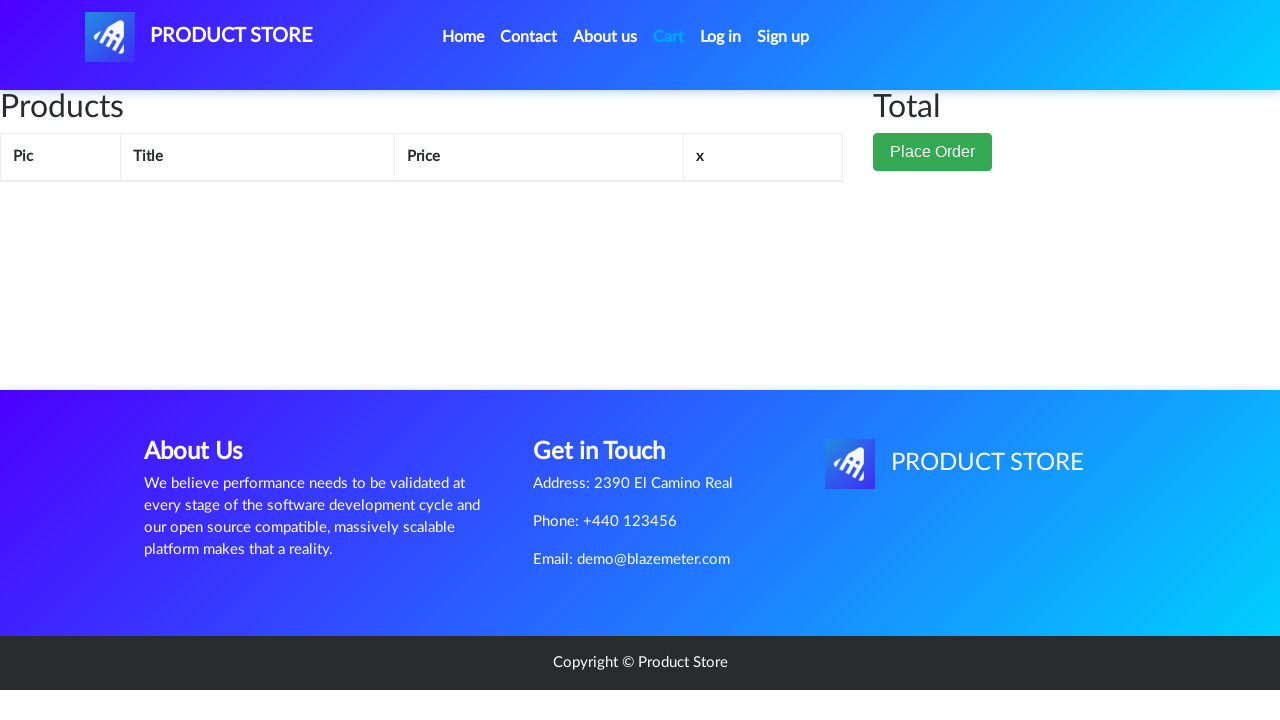

First product visible in cart
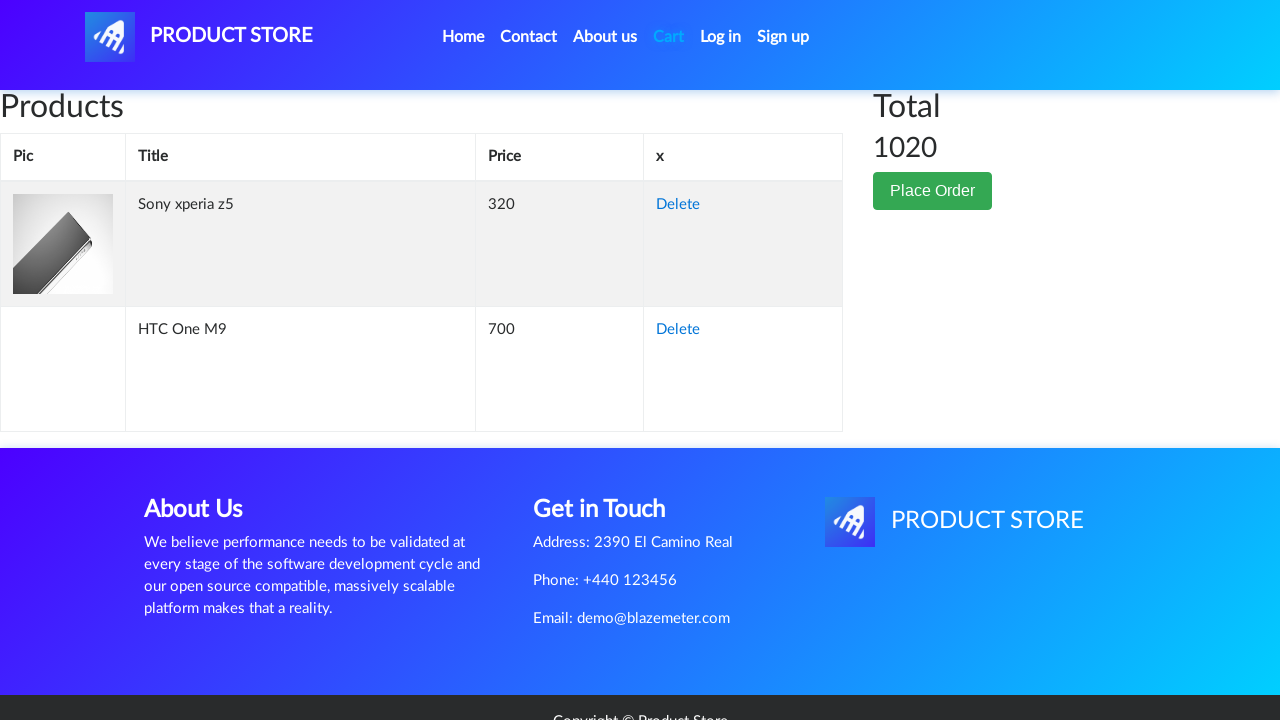

Second product visible in cart - both products confirmed
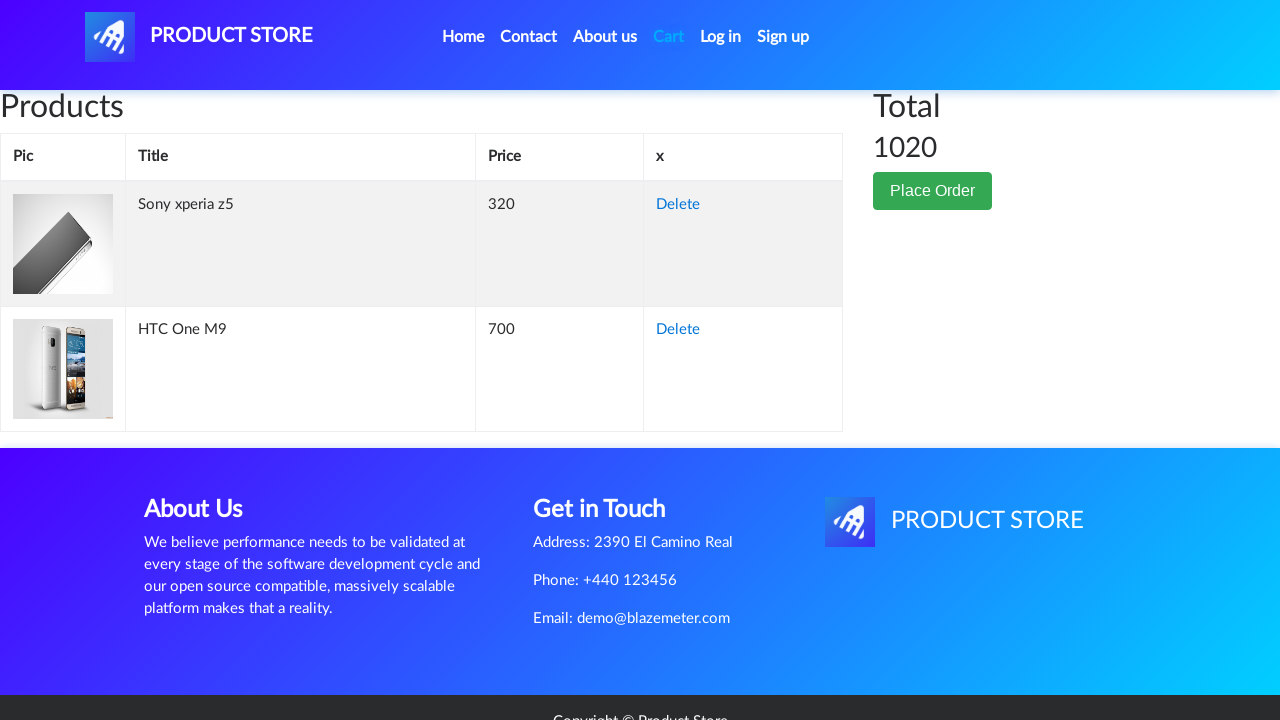

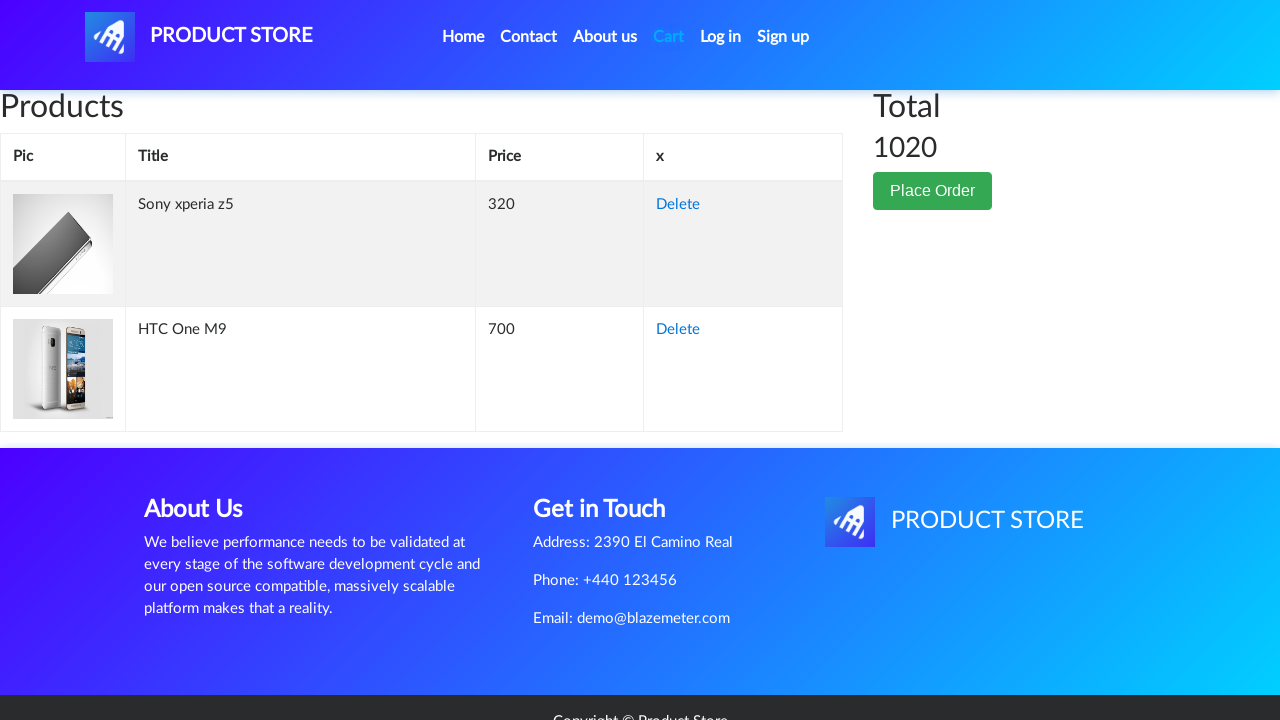